Tests that accepting a JS Alert displays the success confirmation message on the page

Starting URL: http://the-internet.herokuapp.com/javascript_alerts

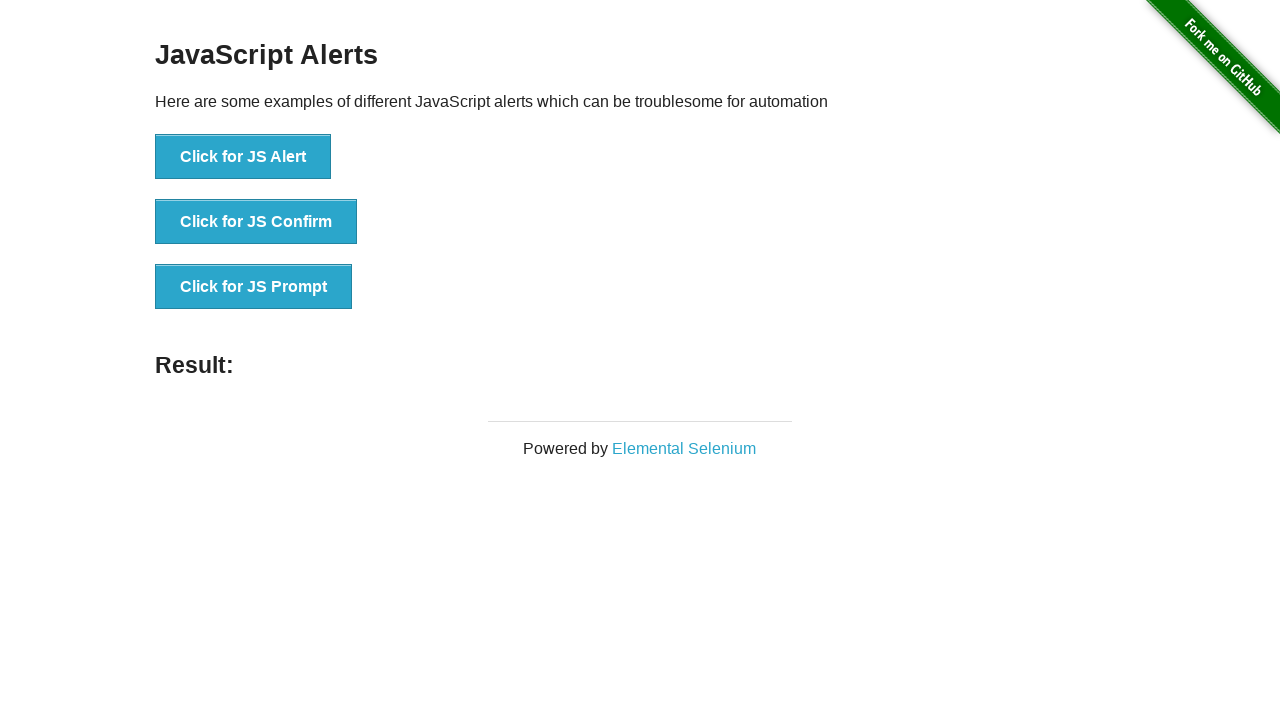

Set up dialog handler to accept JS alerts
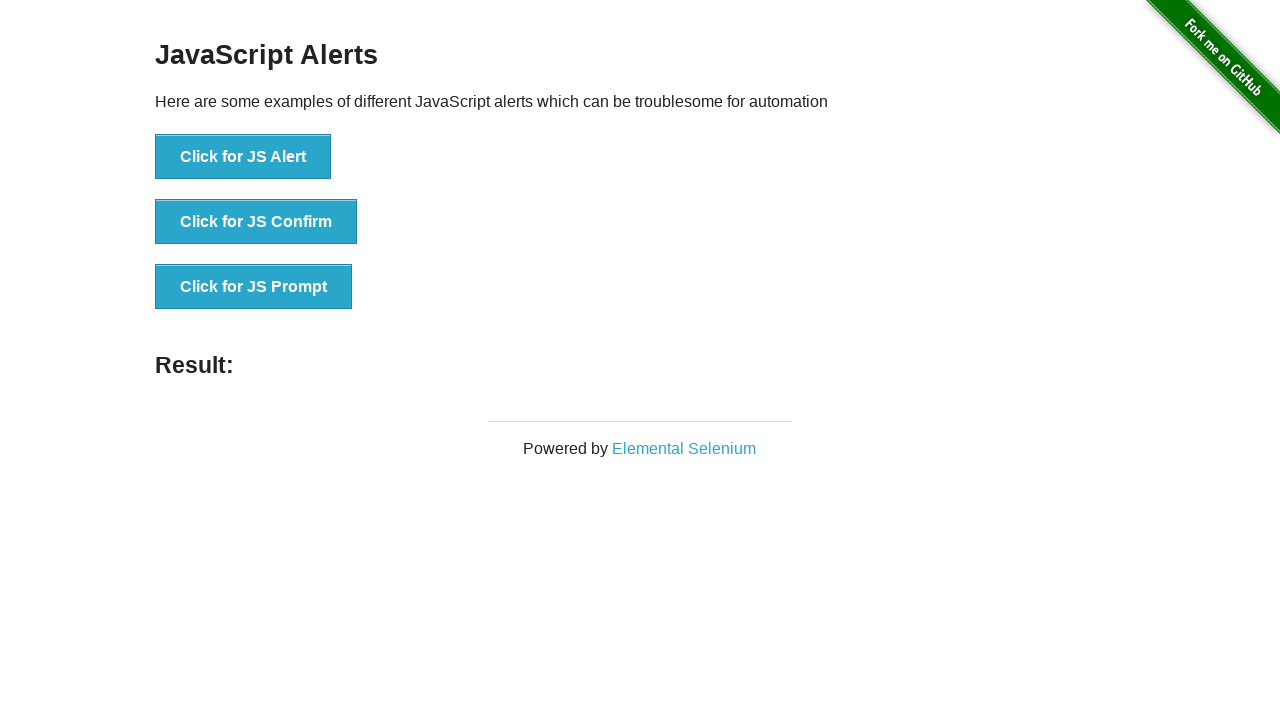

Clicked the JS Alert button at (243, 157) on button[onclick='jsAlert()']
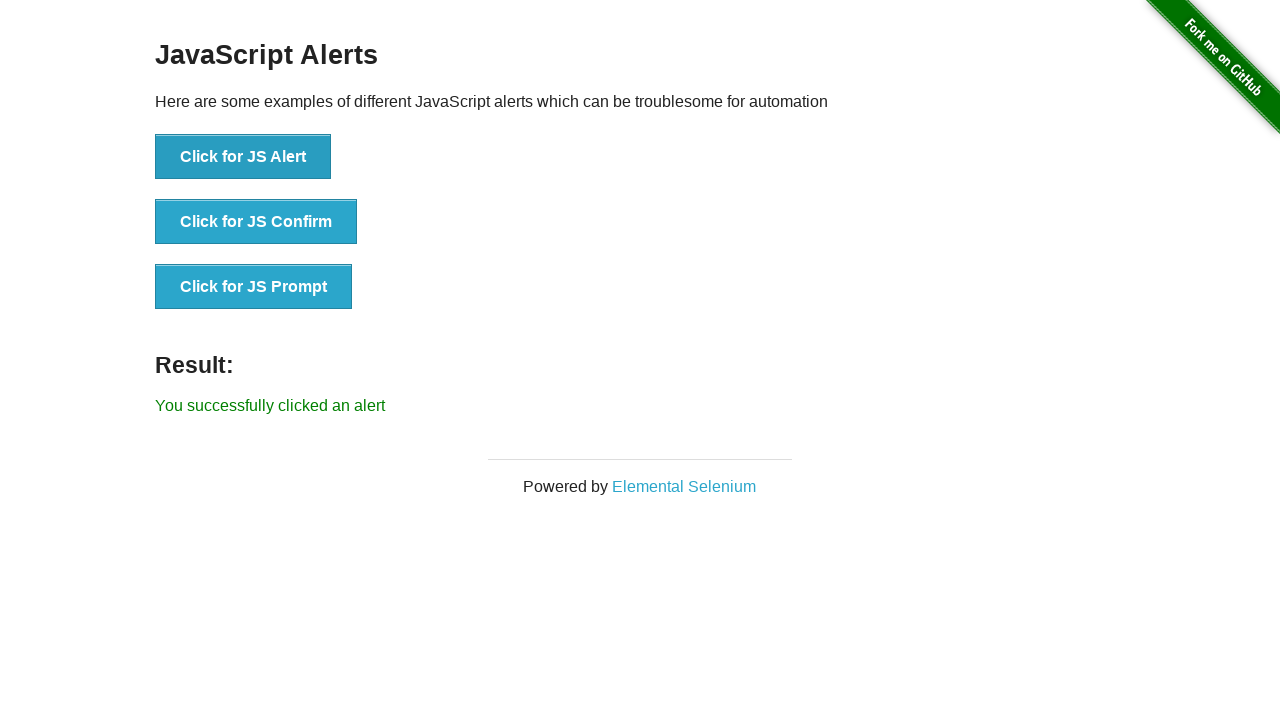

Success confirmation message element loaded
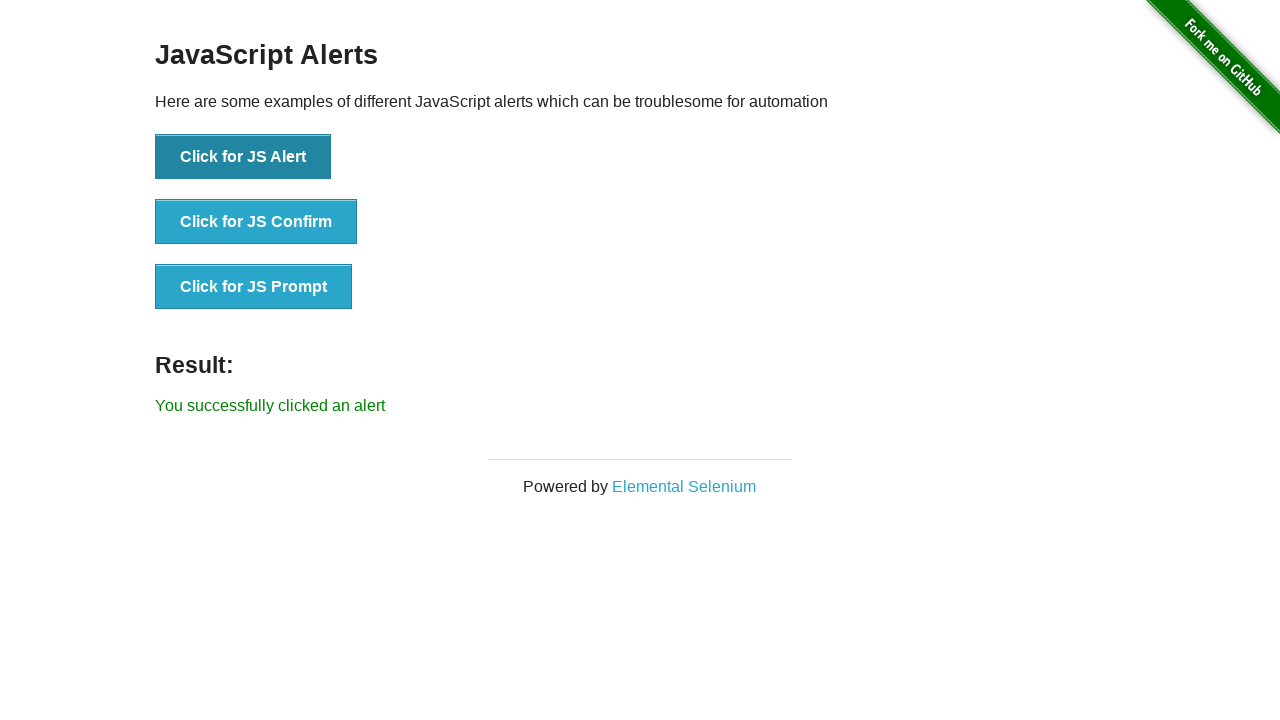

Retrieved result text: 'You successfully clicked an alert'
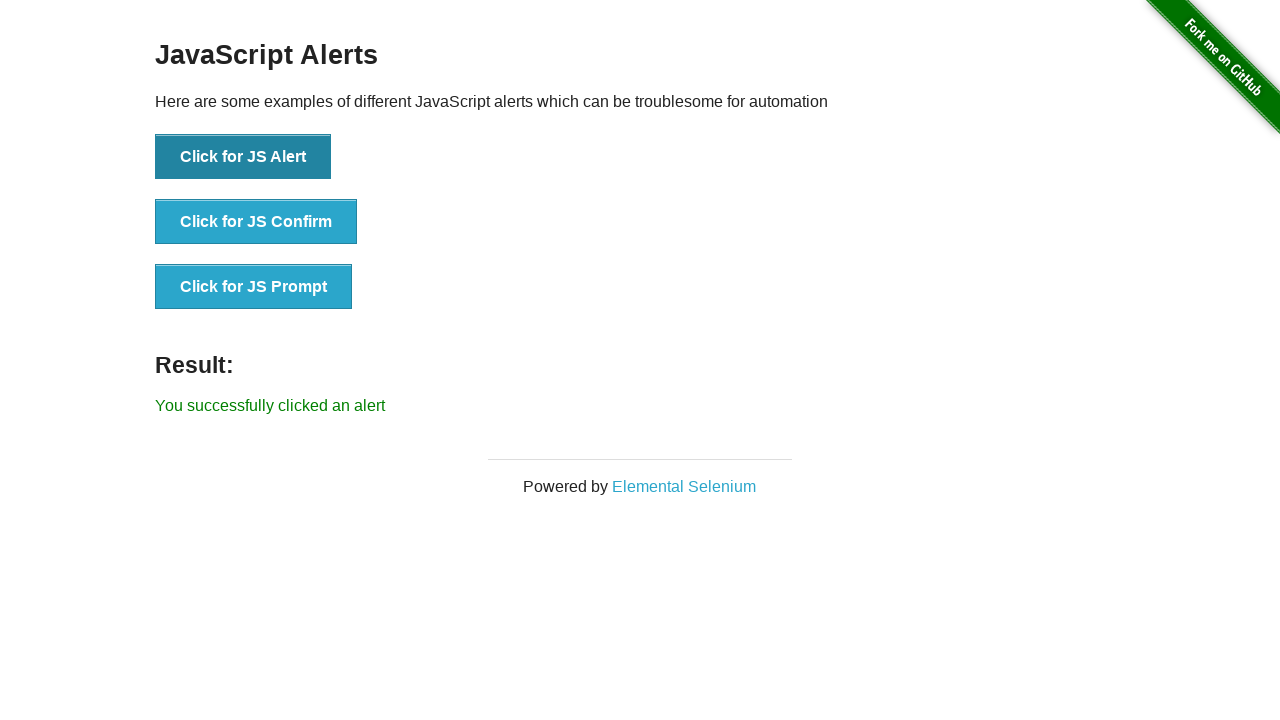

Verified success confirmation message is displayed
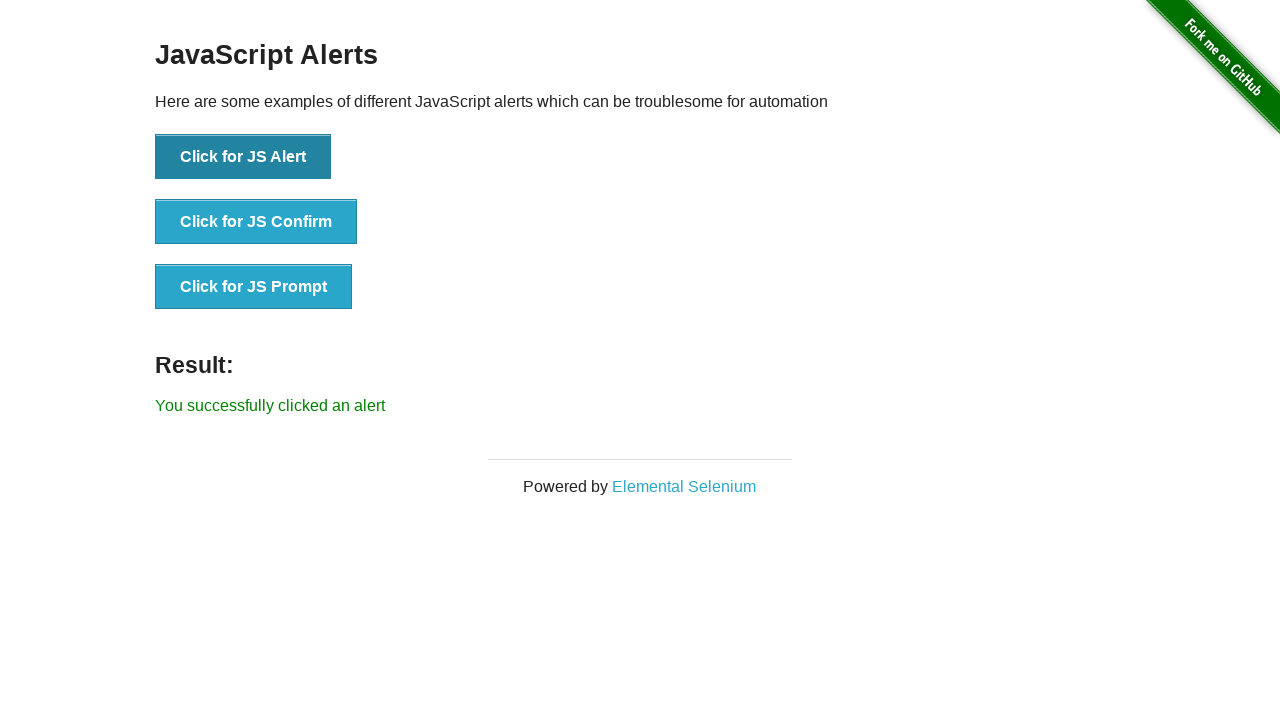

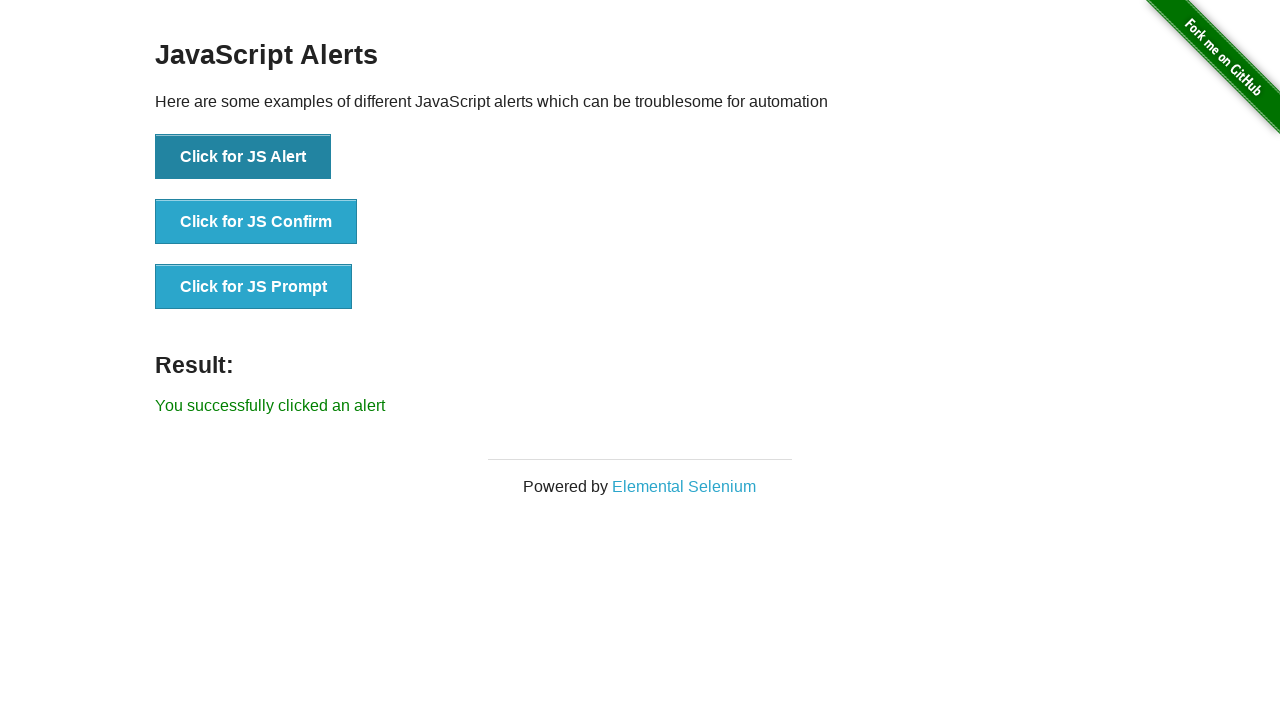